Finds all text input fields and fills them with the same text, then submits using XPath selector

Starting URL: http://suninjuly.github.io/find_xpath_form

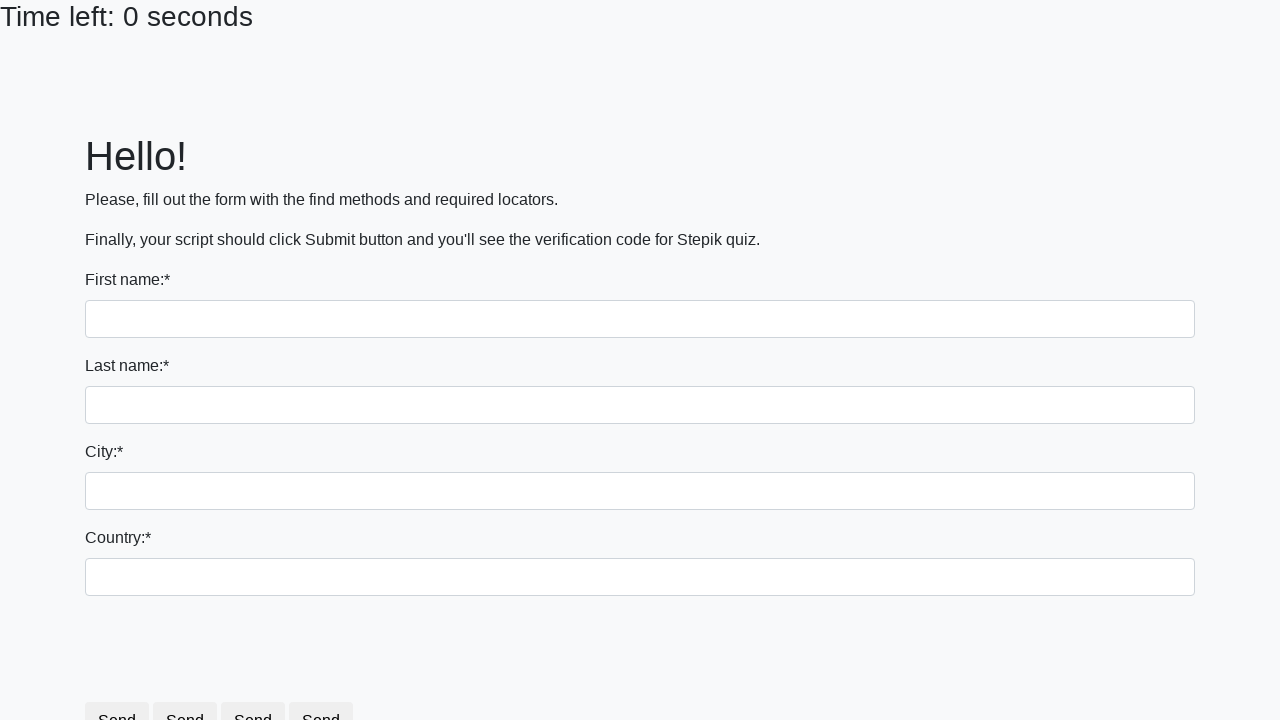

Navigated to XPath form page
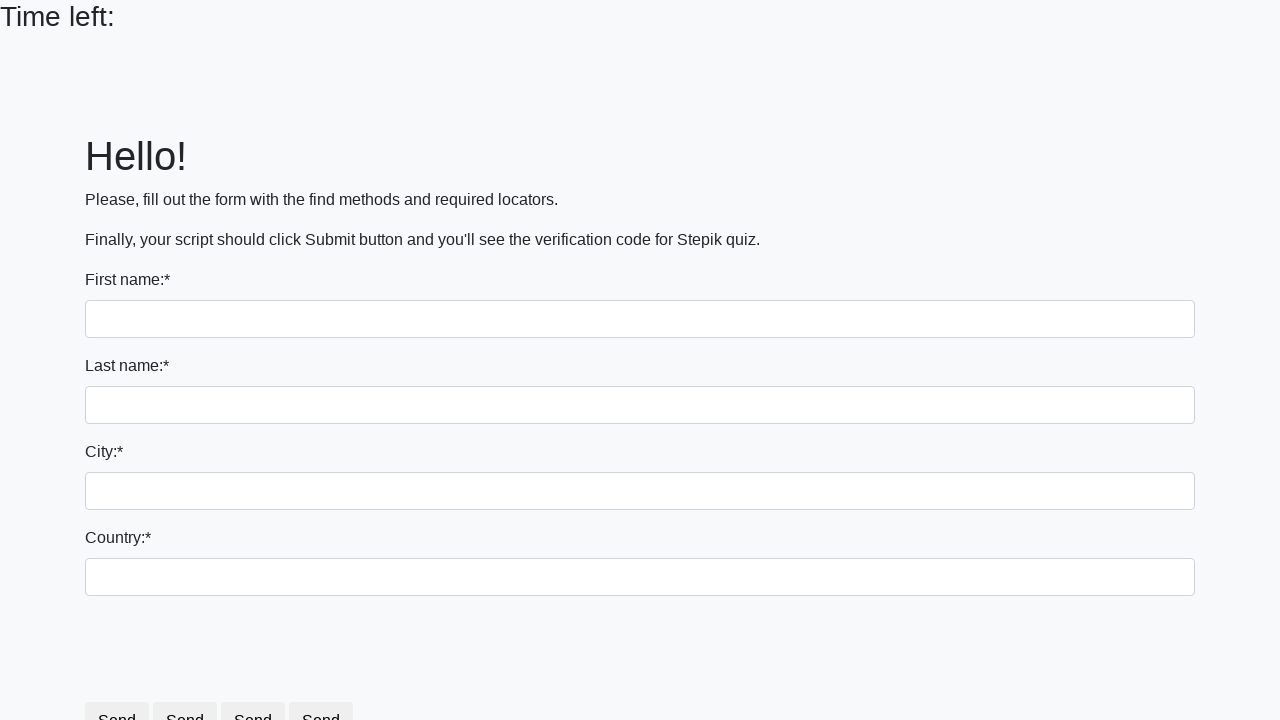

Located all text input fields
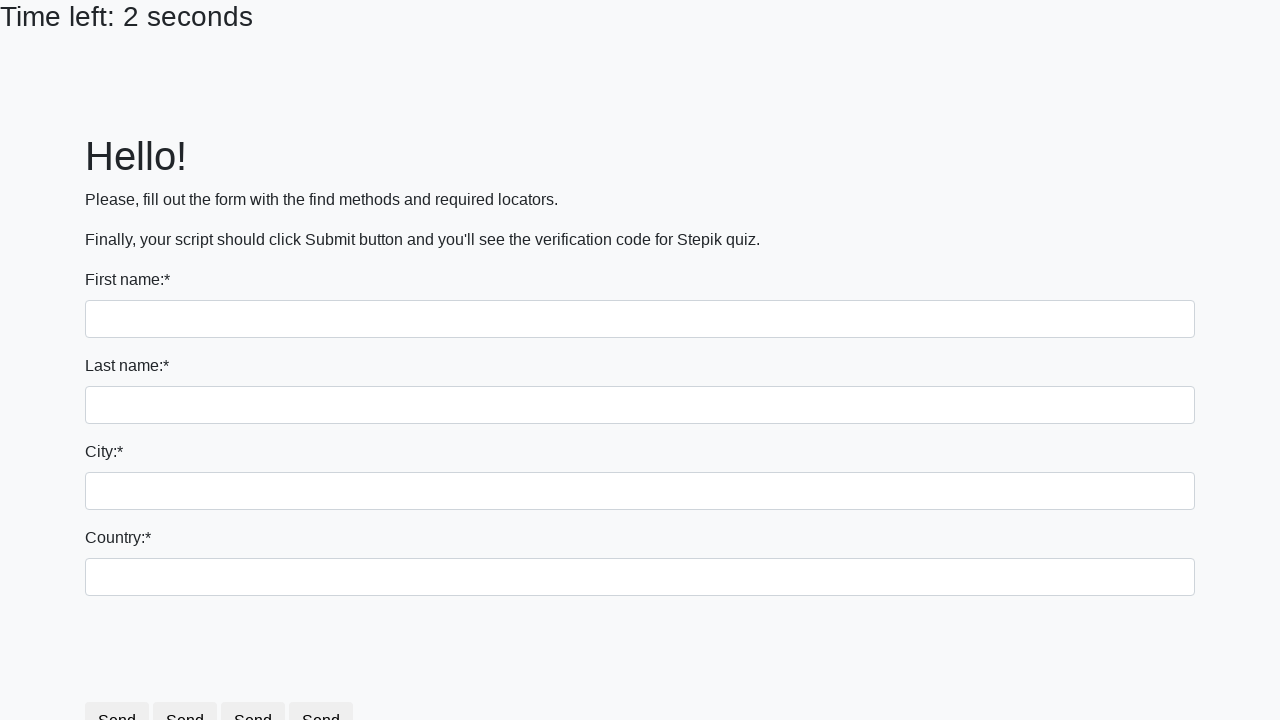

Filled text input field with 'Мой ответ' on input[type="text"] >> nth=0
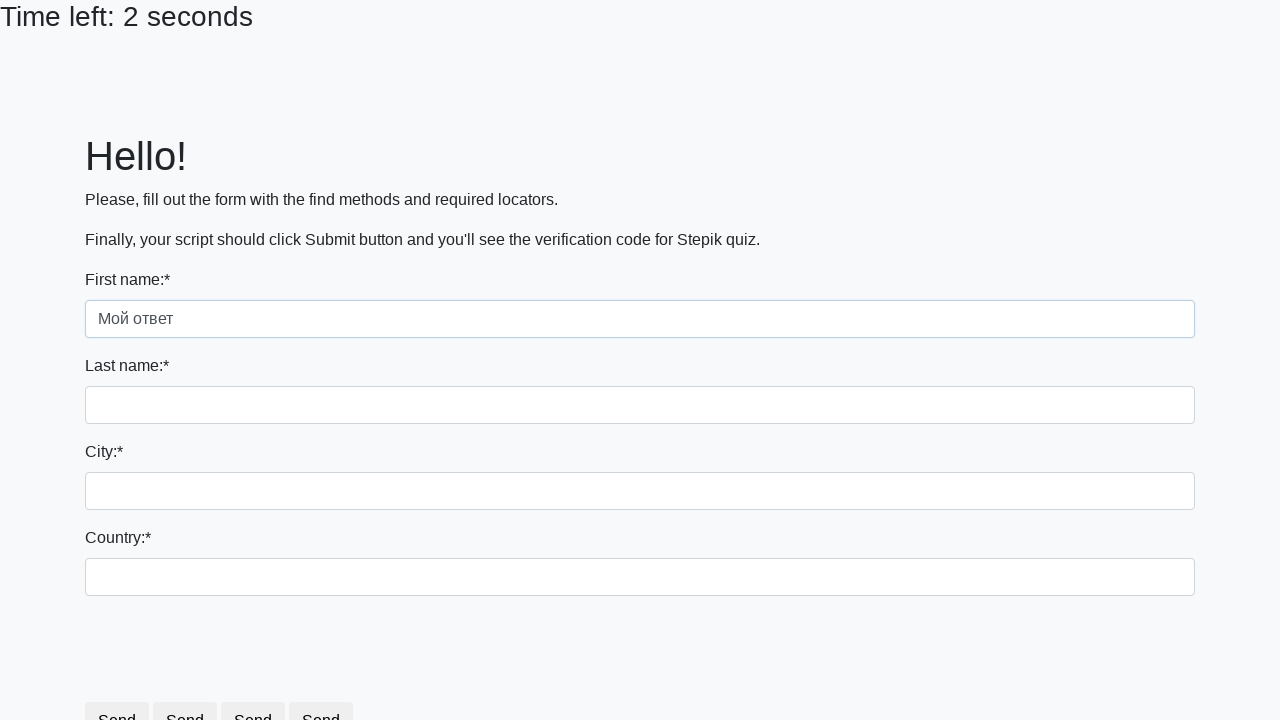

Filled text input field with 'Мой ответ' on input[type="text"] >> nth=1
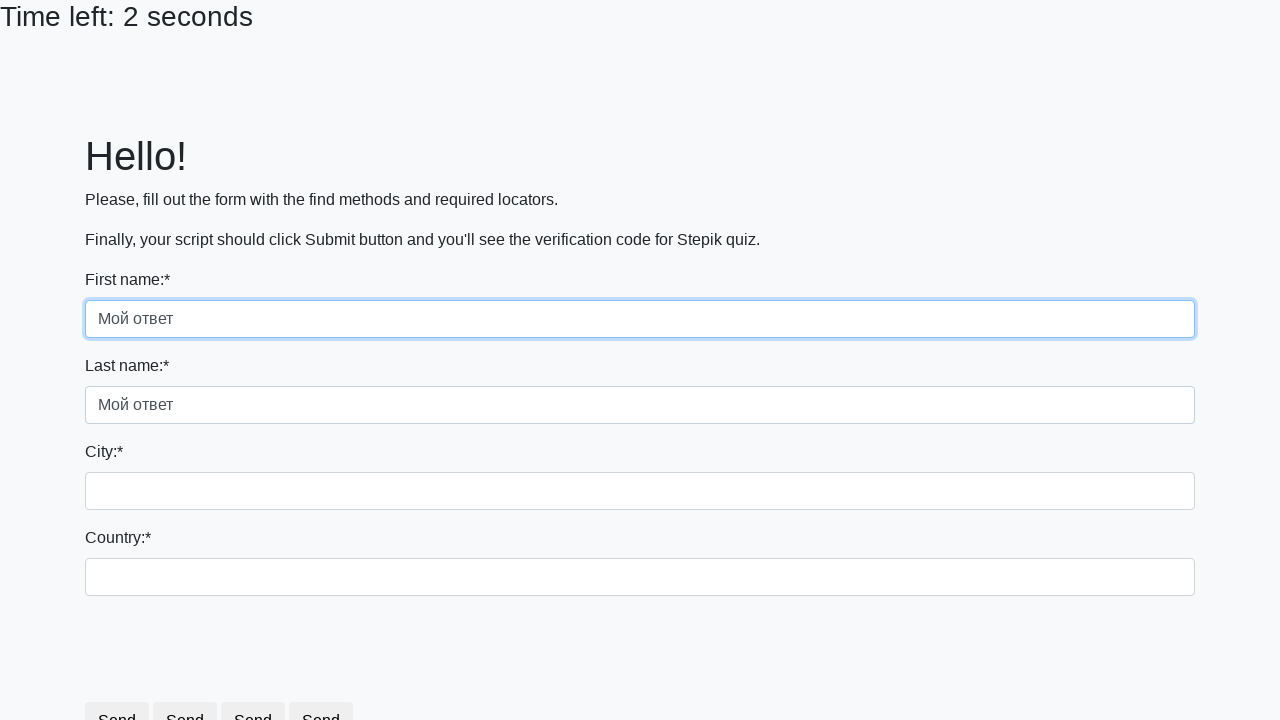

Filled text input field with 'Мой ответ' on input[type="text"] >> nth=2
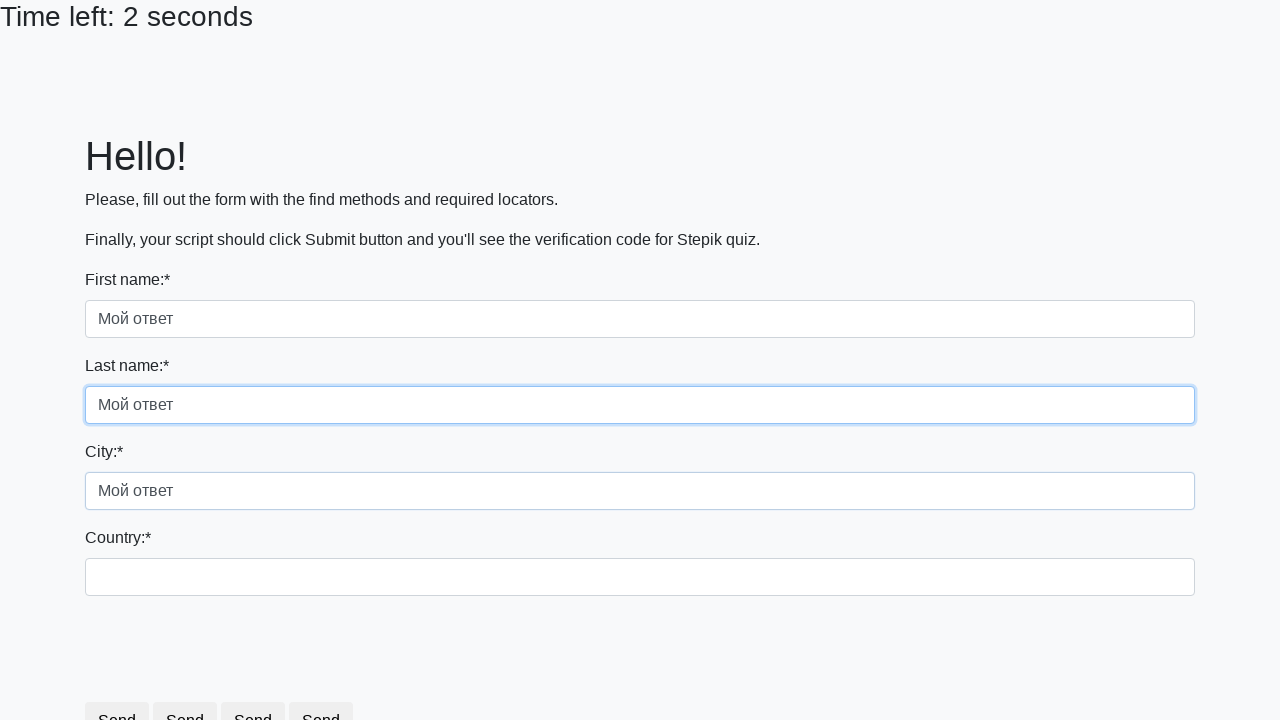

Filled text input field with 'Мой ответ' on input[type="text"] >> nth=3
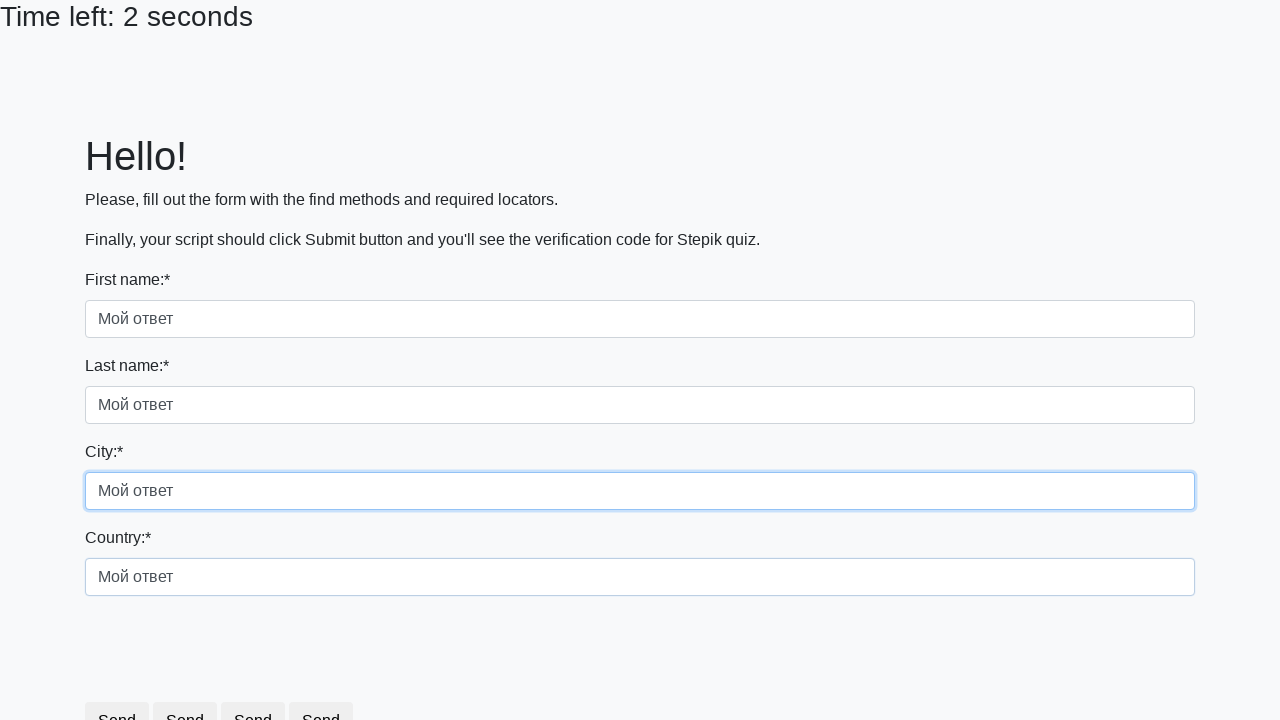

Clicked Submit button using XPath selector at (259, 685) on xpath=//button[text() = "Submit"]
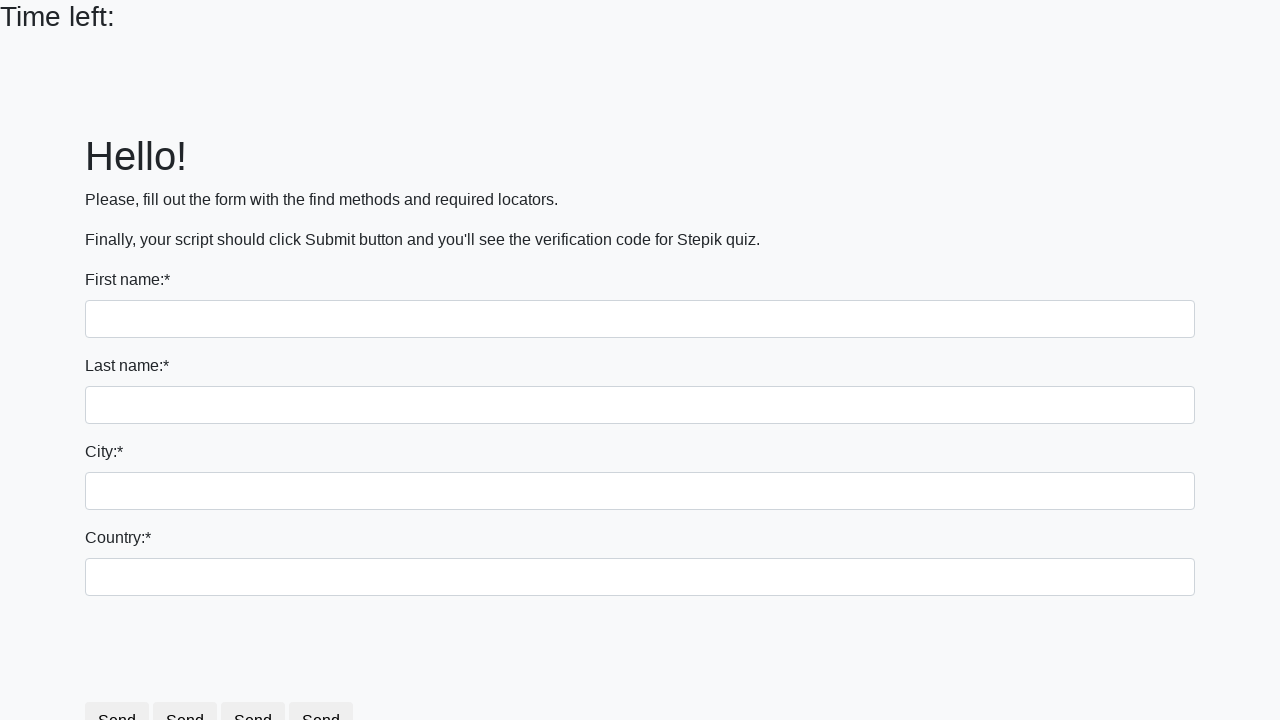

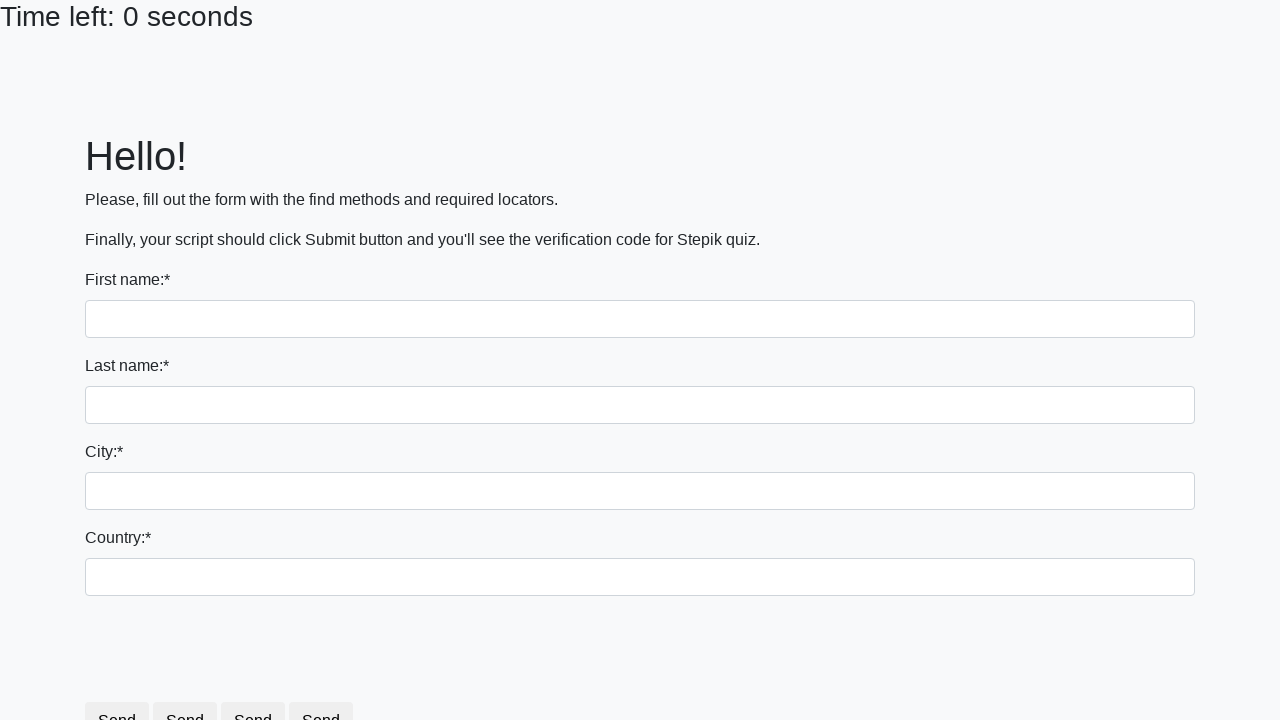